Navigates to a test page, scrolls down, and verifies the centered element is present

Starting URL: https://applitools.github.io/demo/TestPages/FramesTestPage/

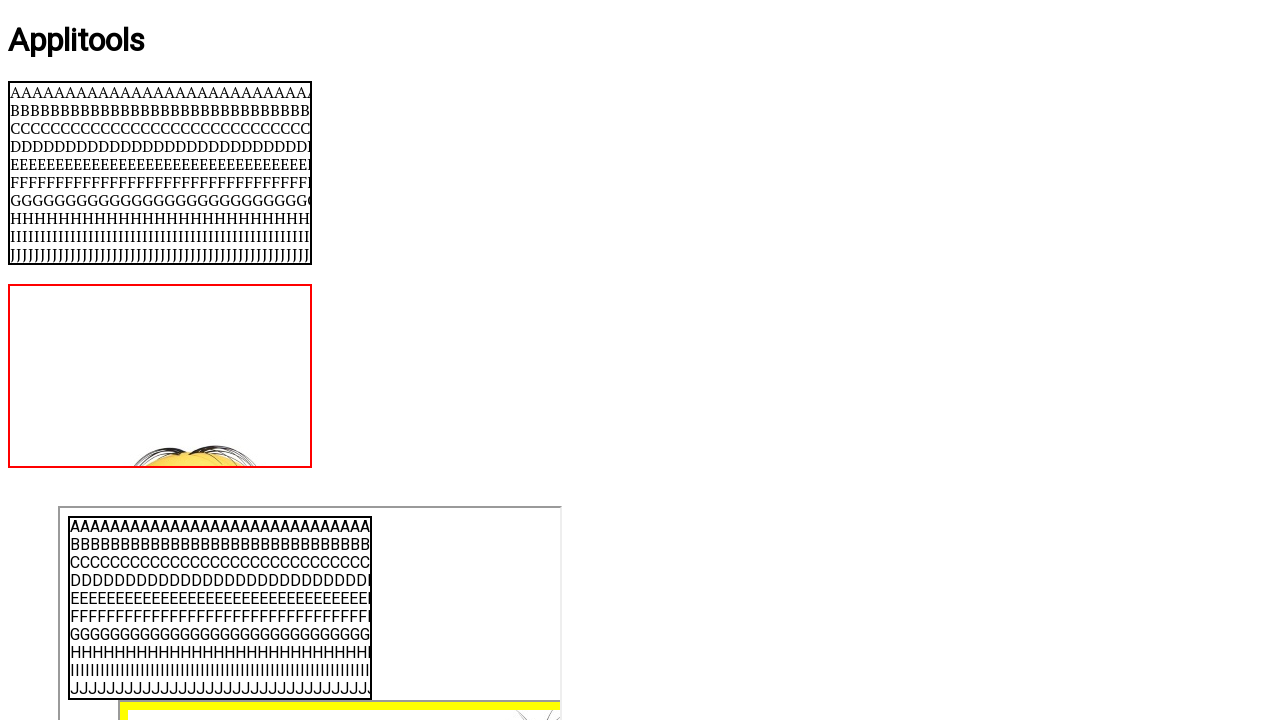

Navigated to FramesTestPage
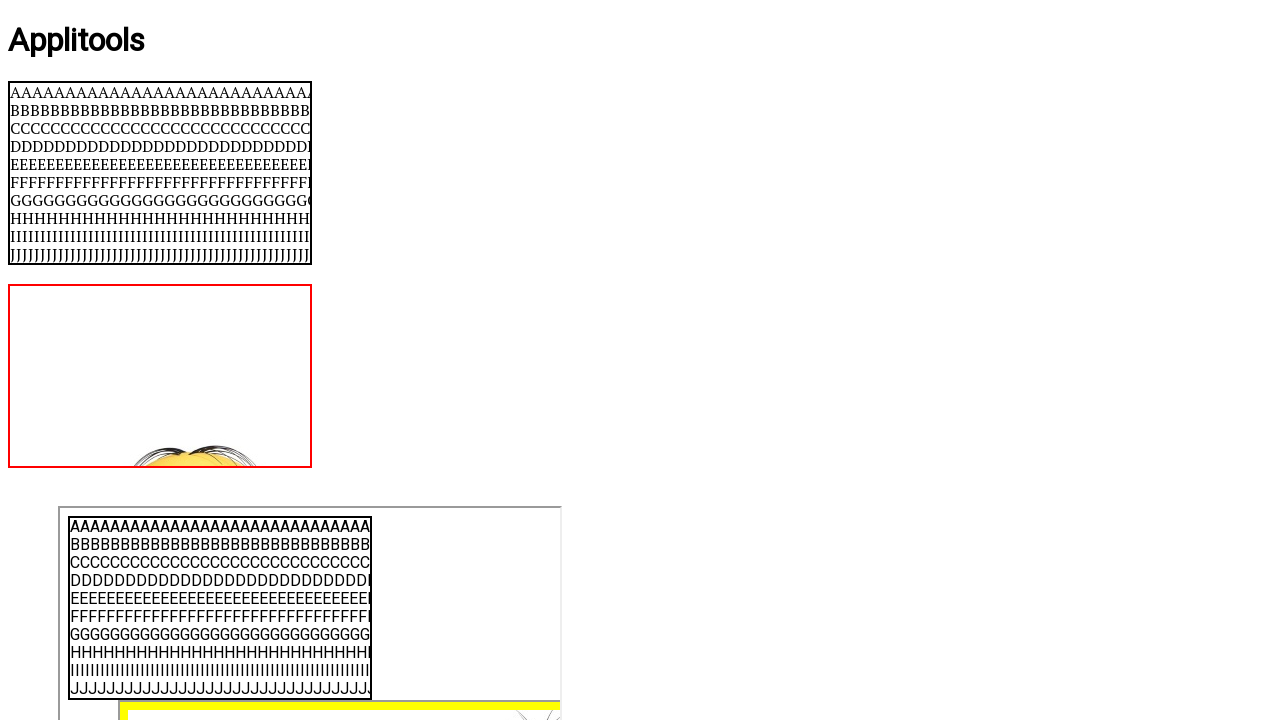

Scrolled down 250 pixels
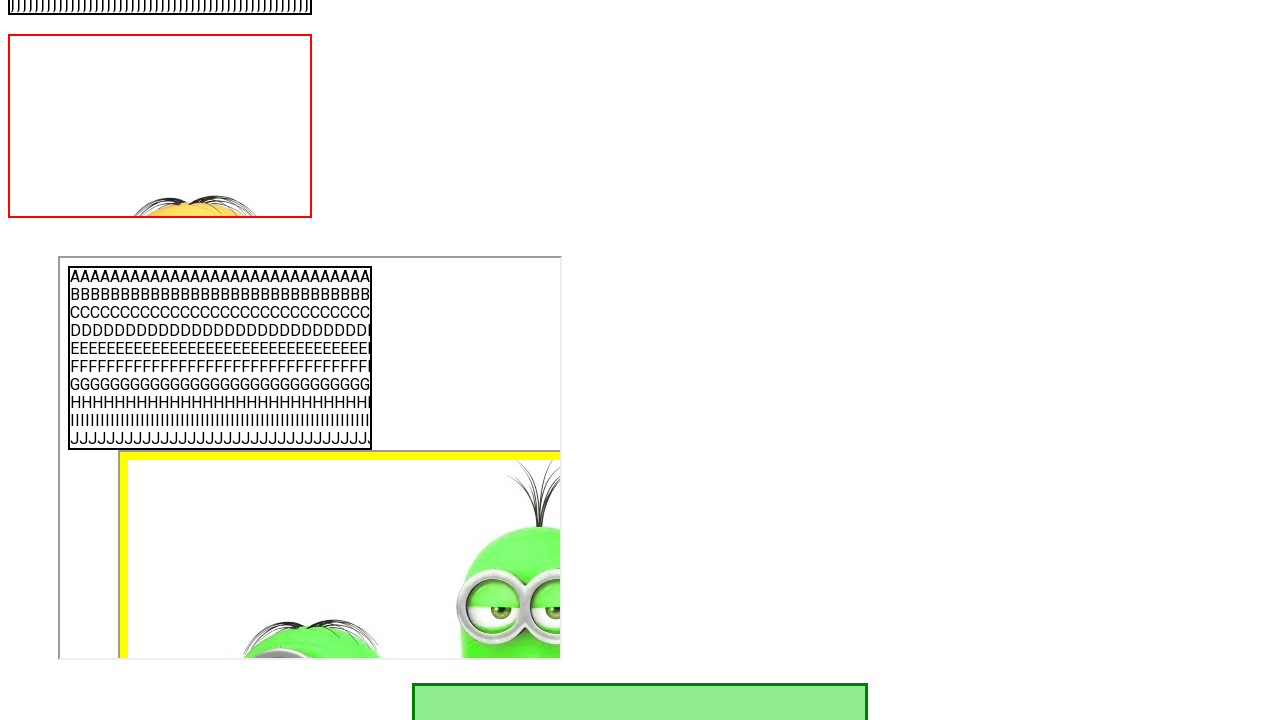

Verified centered element is present
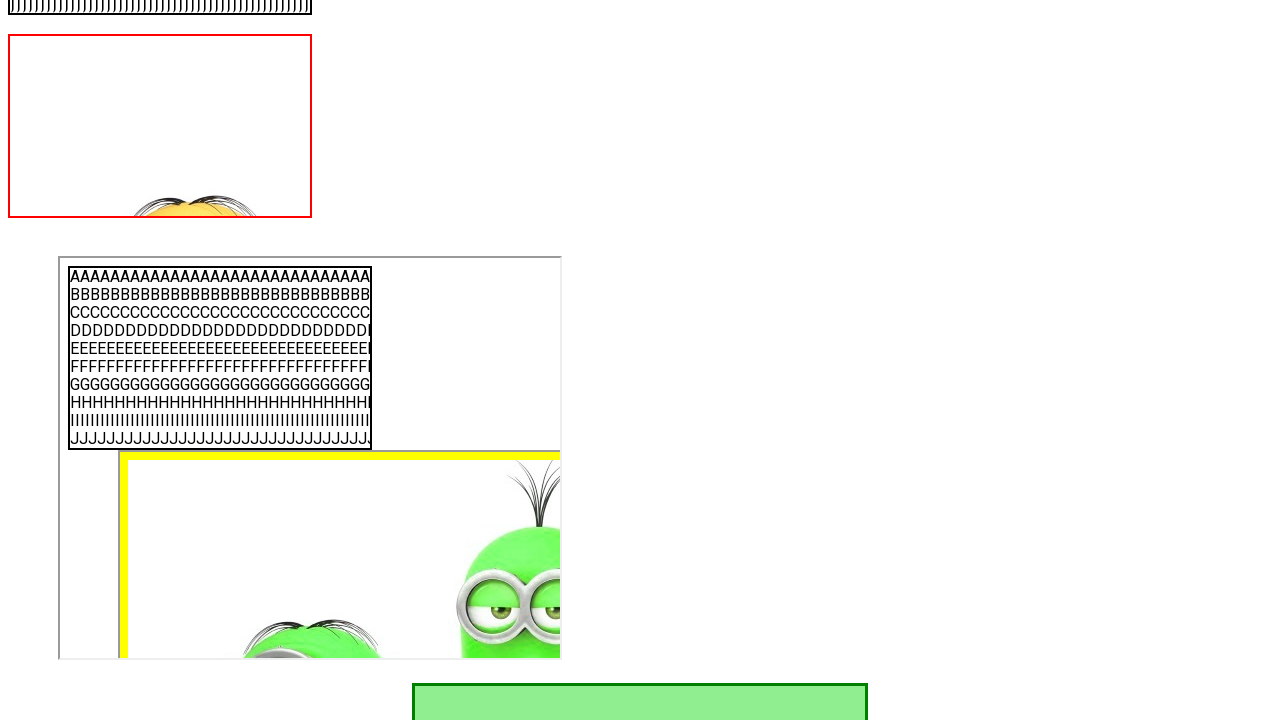

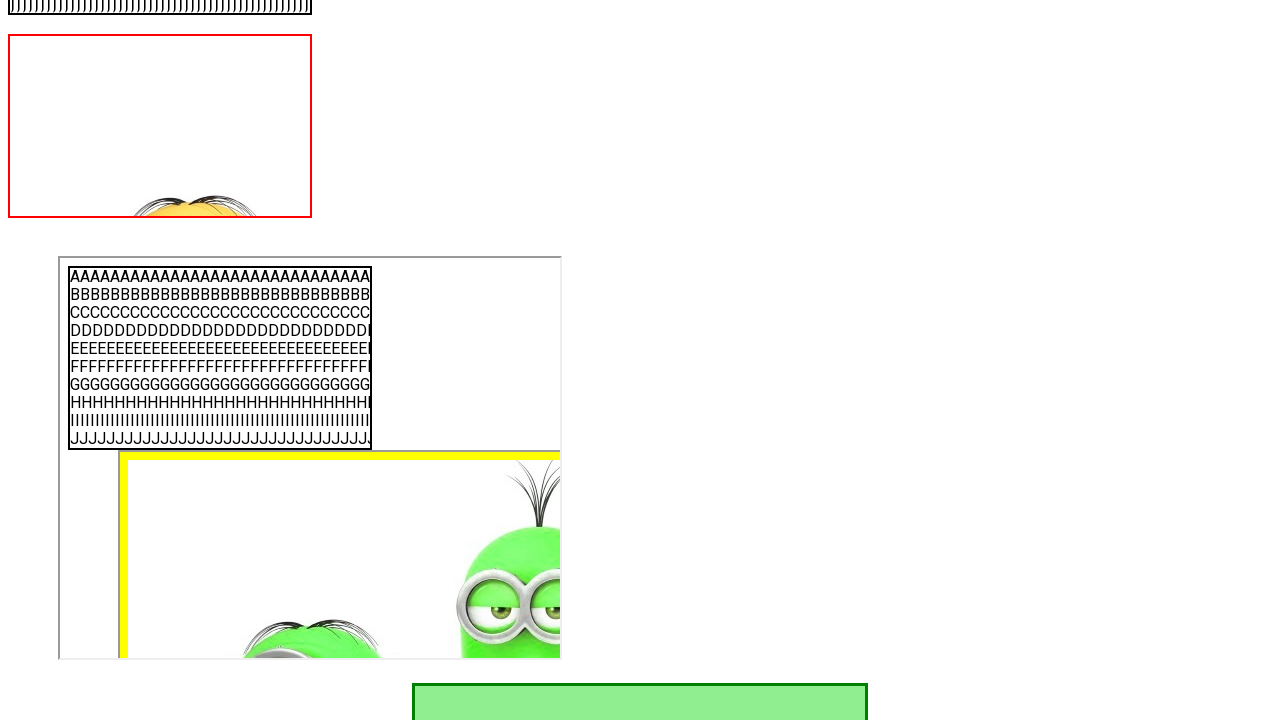